Fills out a complete registration form including personal information, contact details, and job preferences, then submits the form

Starting URL: https://practice.cydeo.com/registration_form

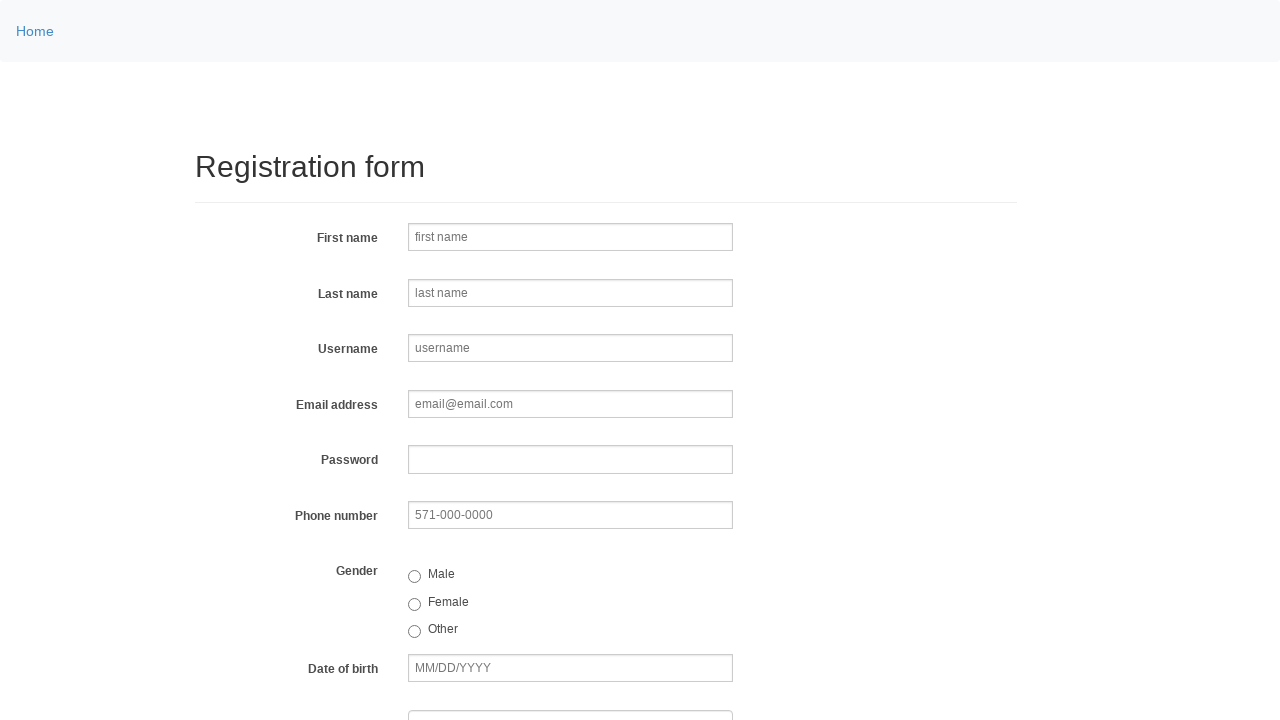

Filled first name field with 'Arlind' on input[name='firstname']
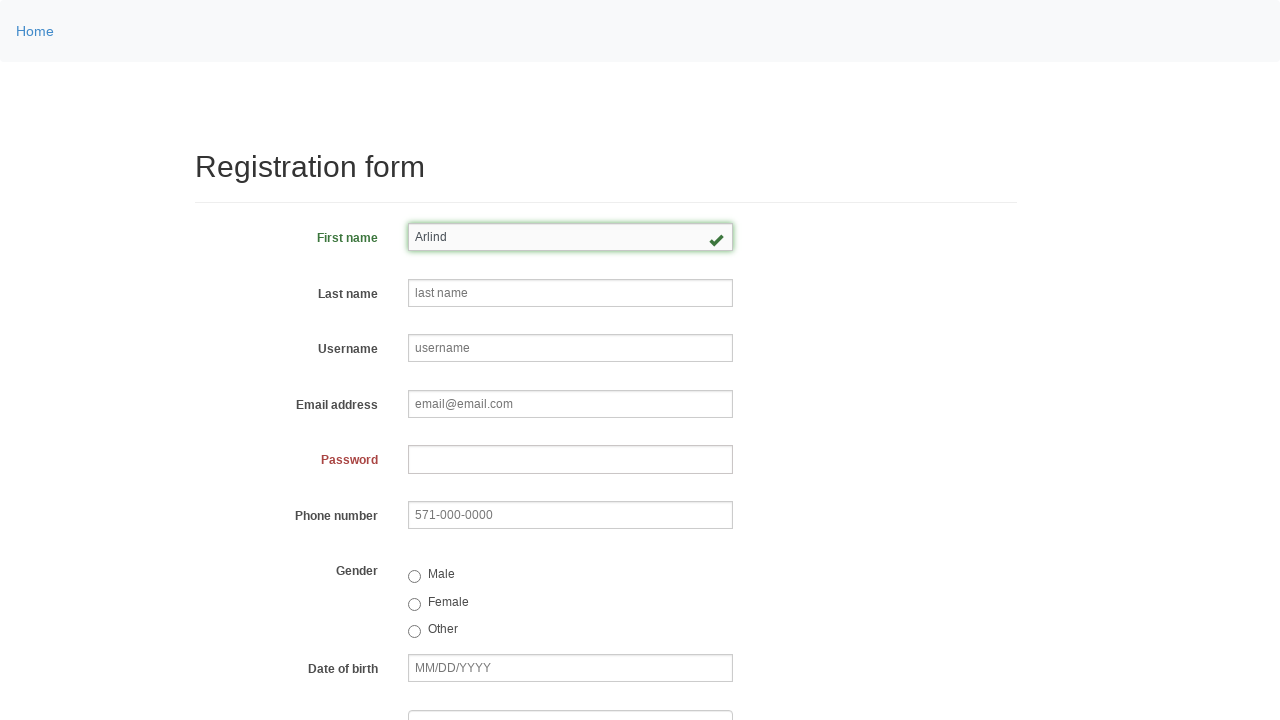

Filled last name field with 'Bucinca' on input[name='lastname']
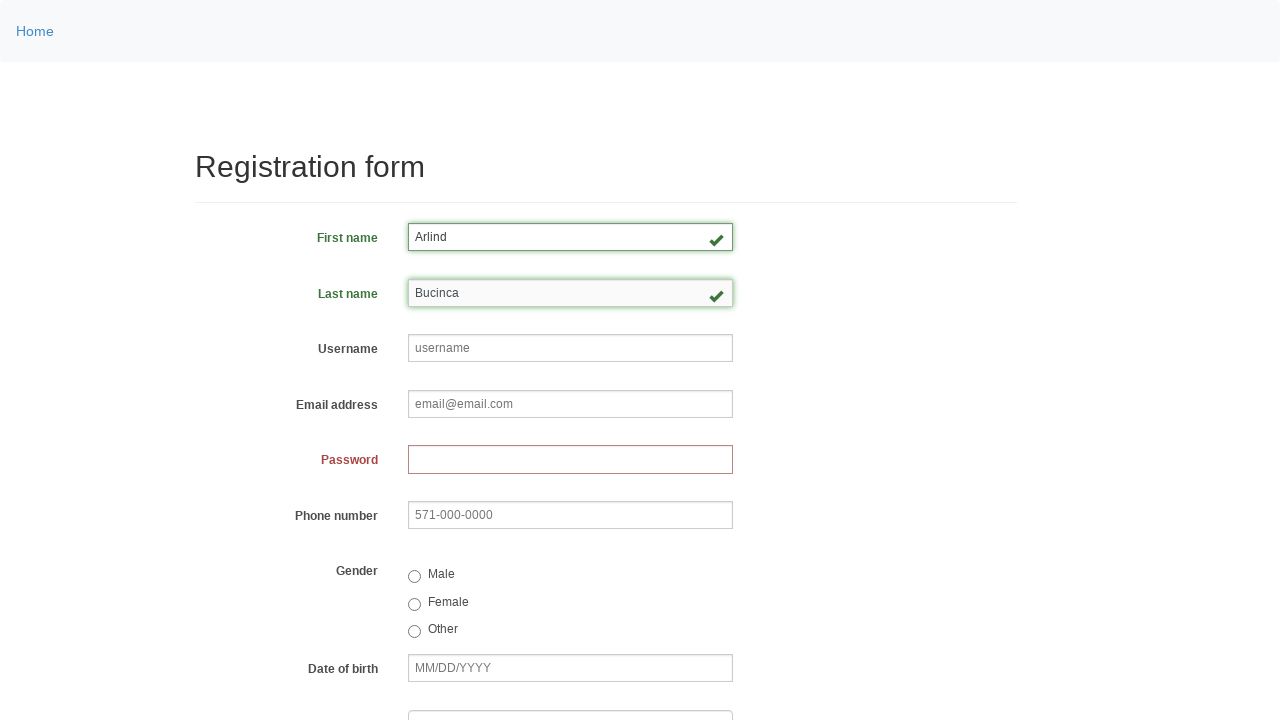

Filled username field with 'ab123456' on input[name='username']
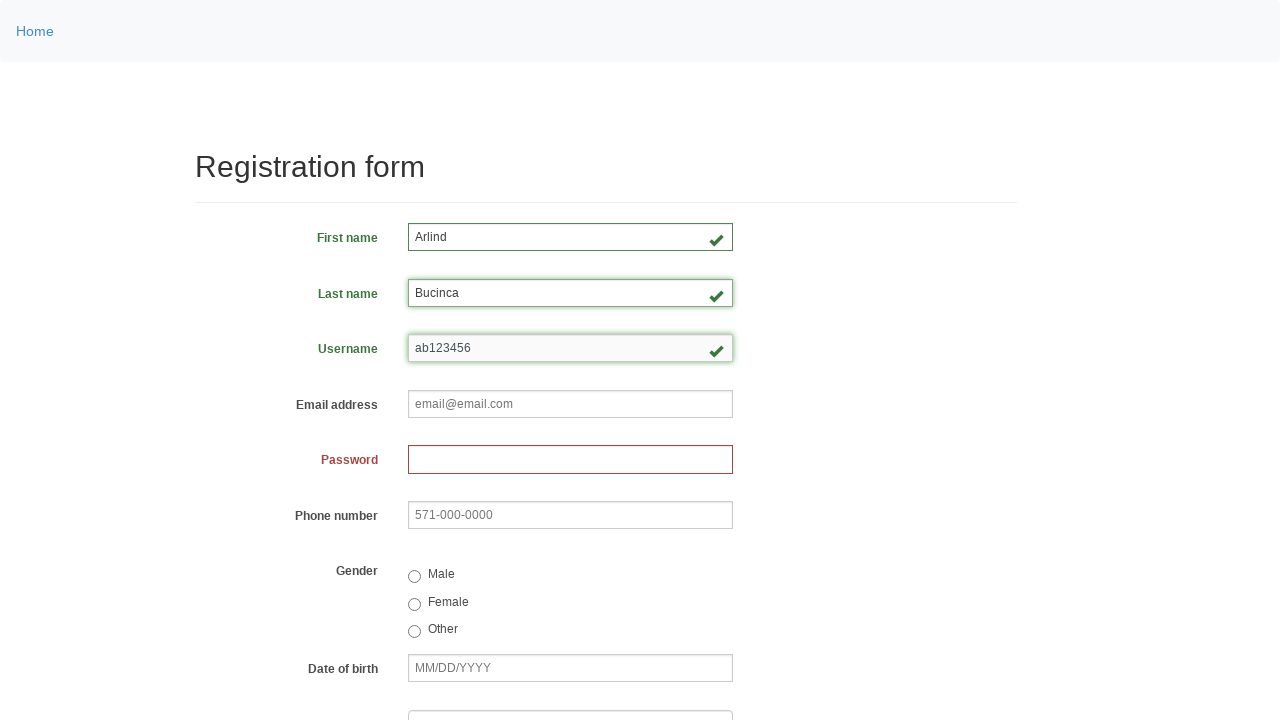

Filled email field with 'ab123456@example.com' on input[name='email']
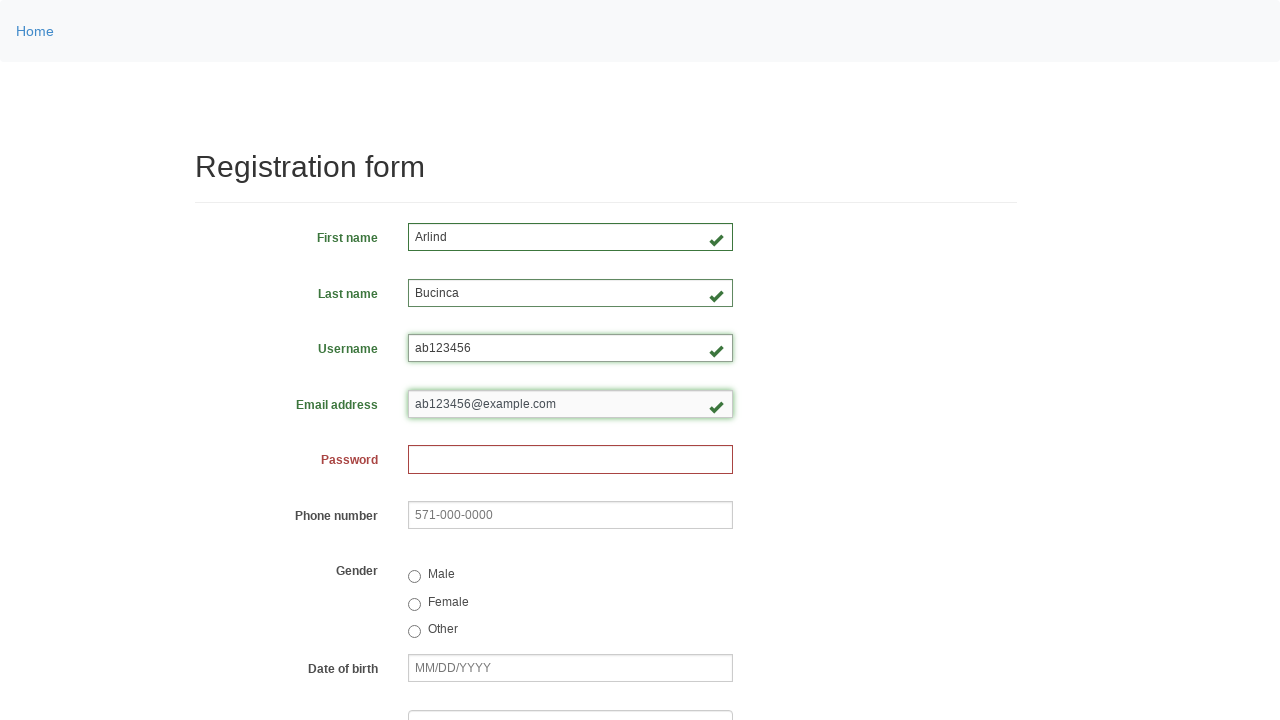

Filled password field with '001123456789' on input[name='password']
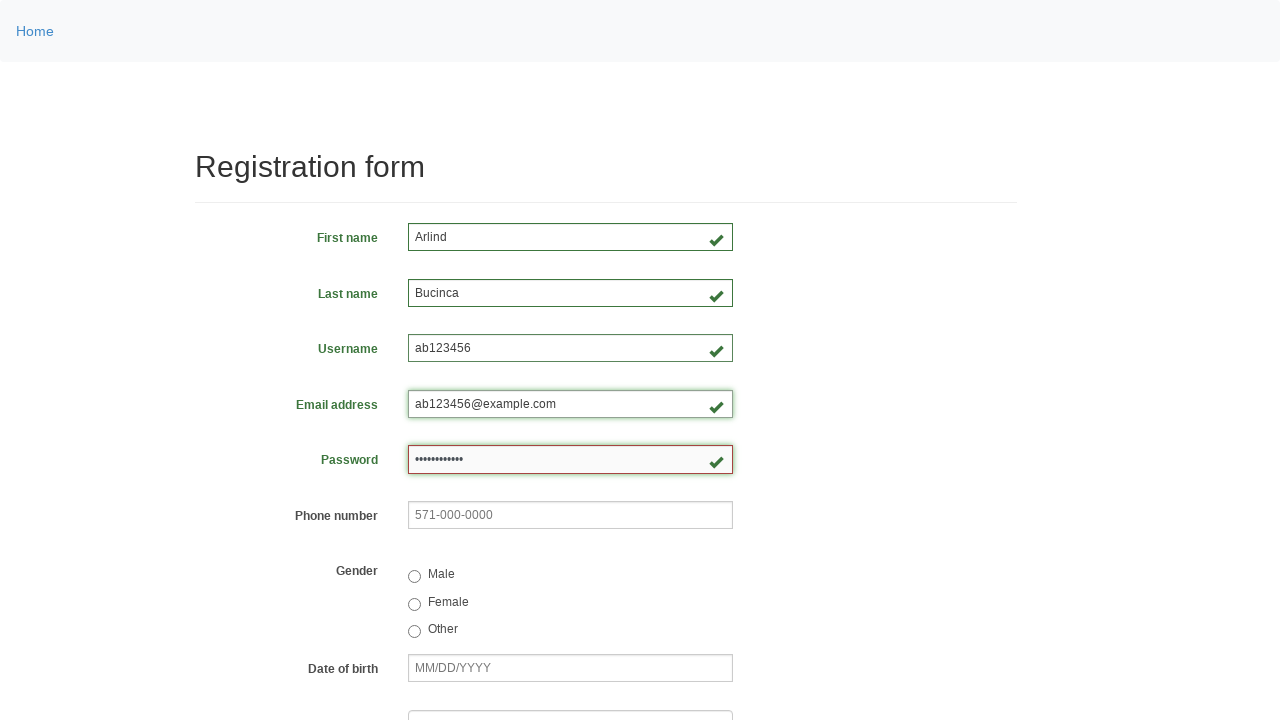

Filled phone number field with '410-092-1234' on input[name='phone']
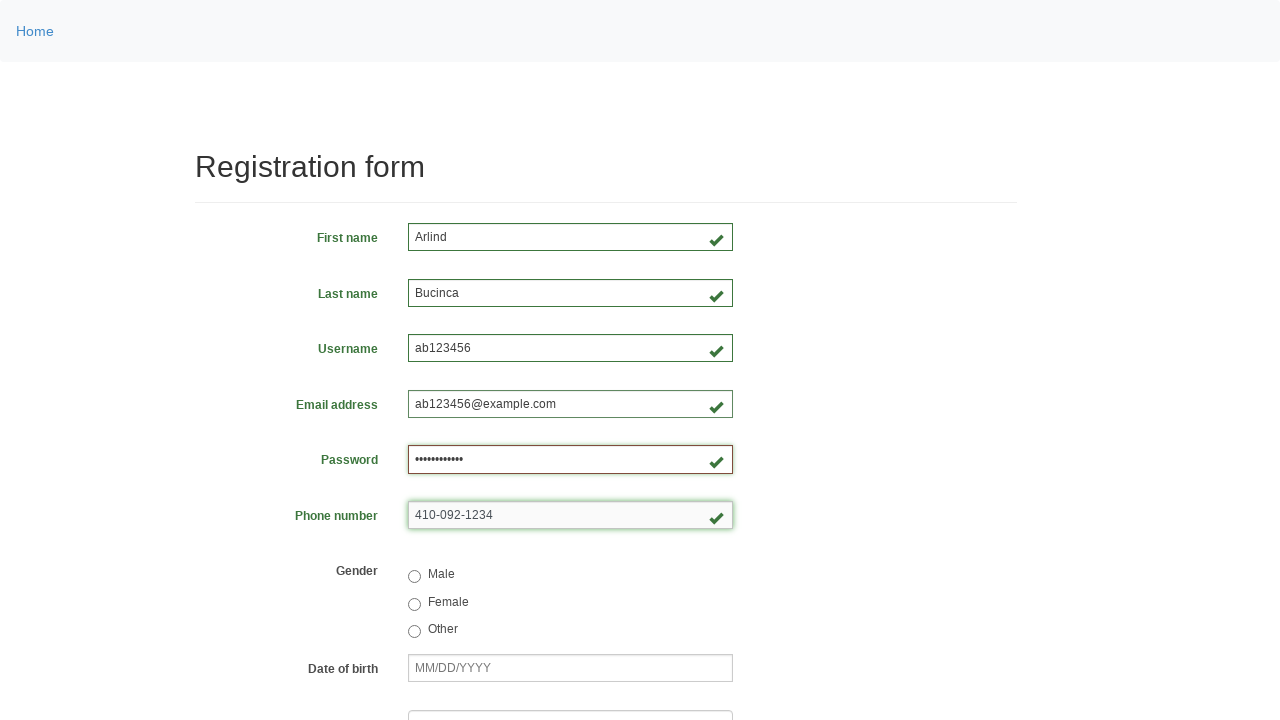

Selected male gender radio button at (414, 577) on input[value='male'][name='gender']
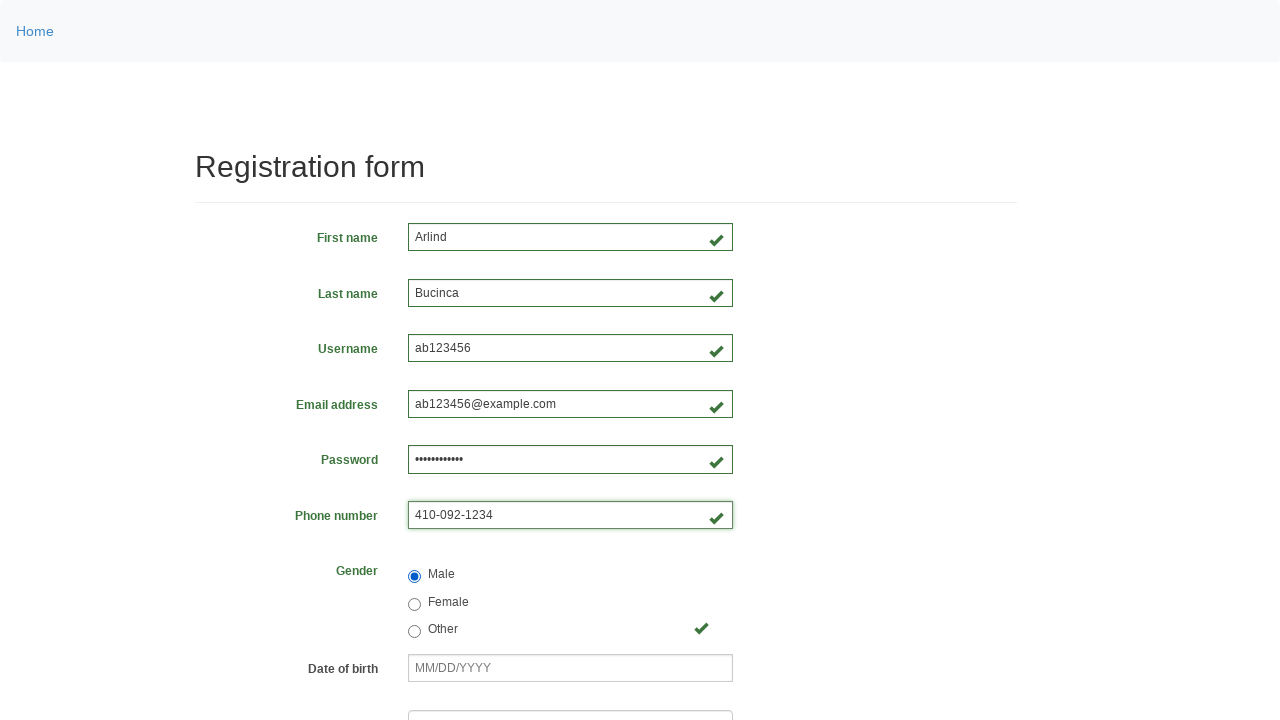

Filled date of birth field with '02/14/1991' on input[name='birthday']
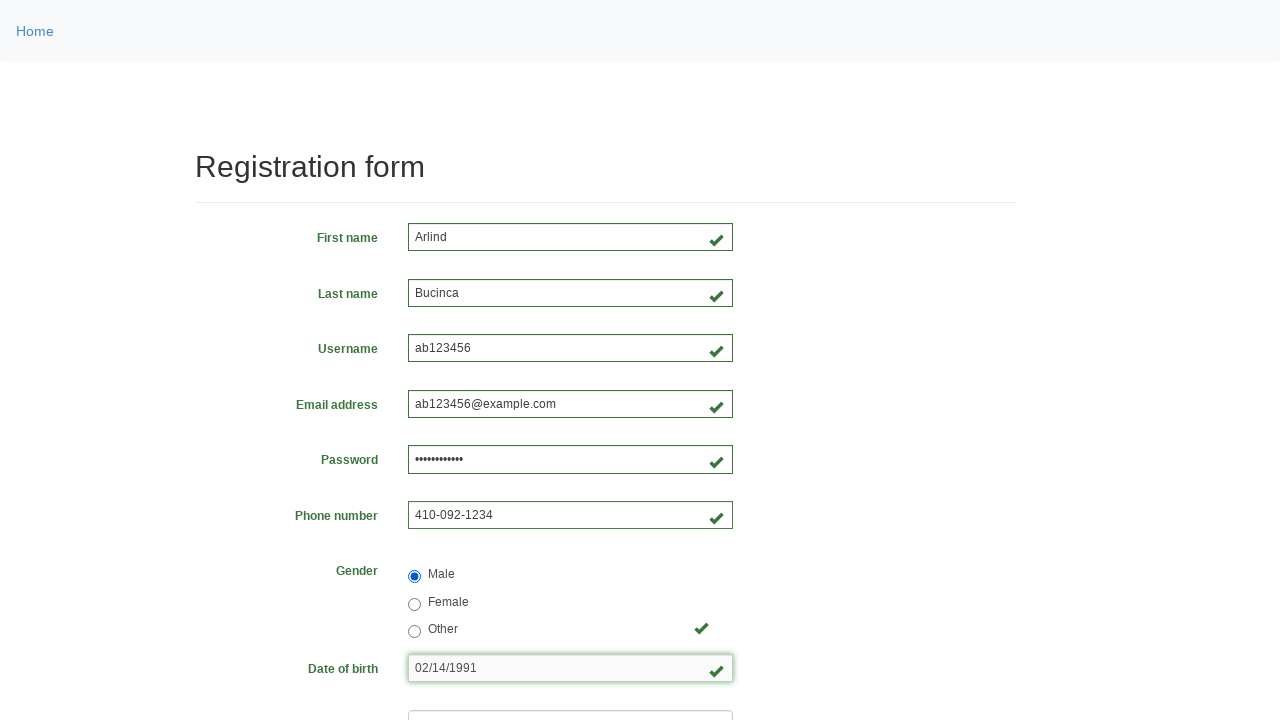

Selected office location 'MCTC' from department dropdown on select[name='department']
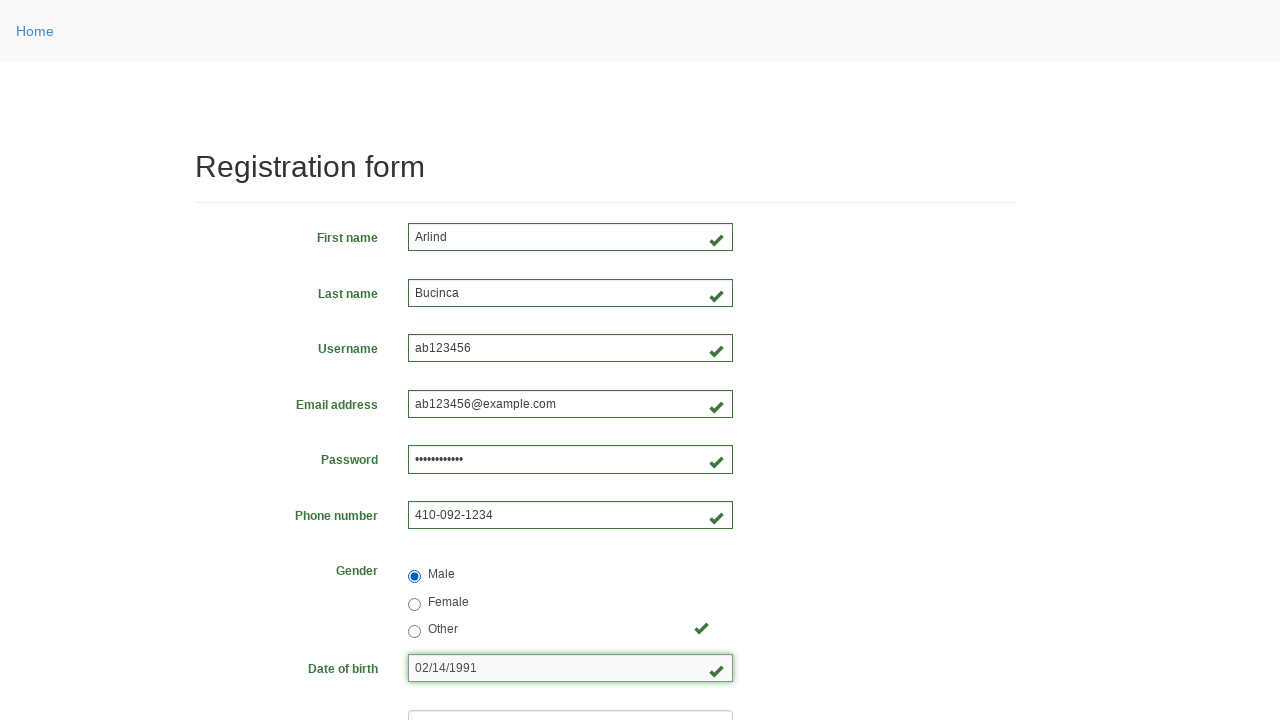

Selected job title (index 4) from job title dropdown on select[name='job_title']
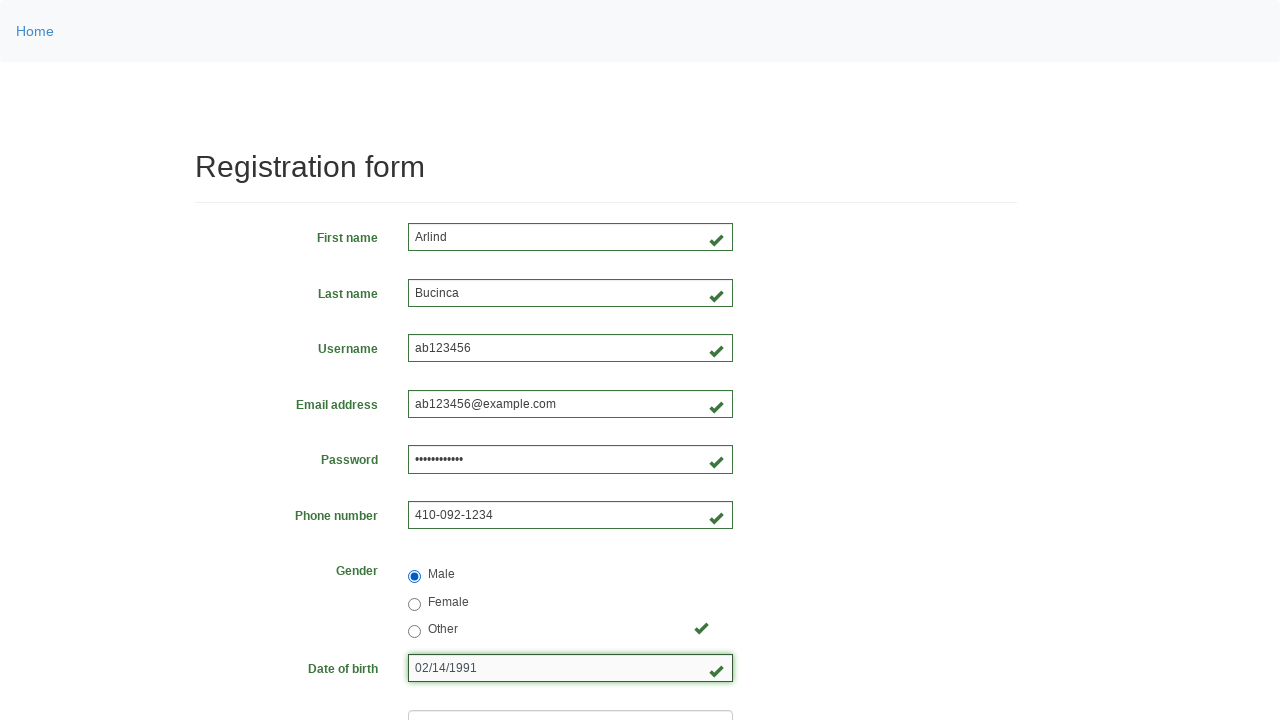

Clicked sign up button to submit registration form at (535, 516) on button#wooden_spoon
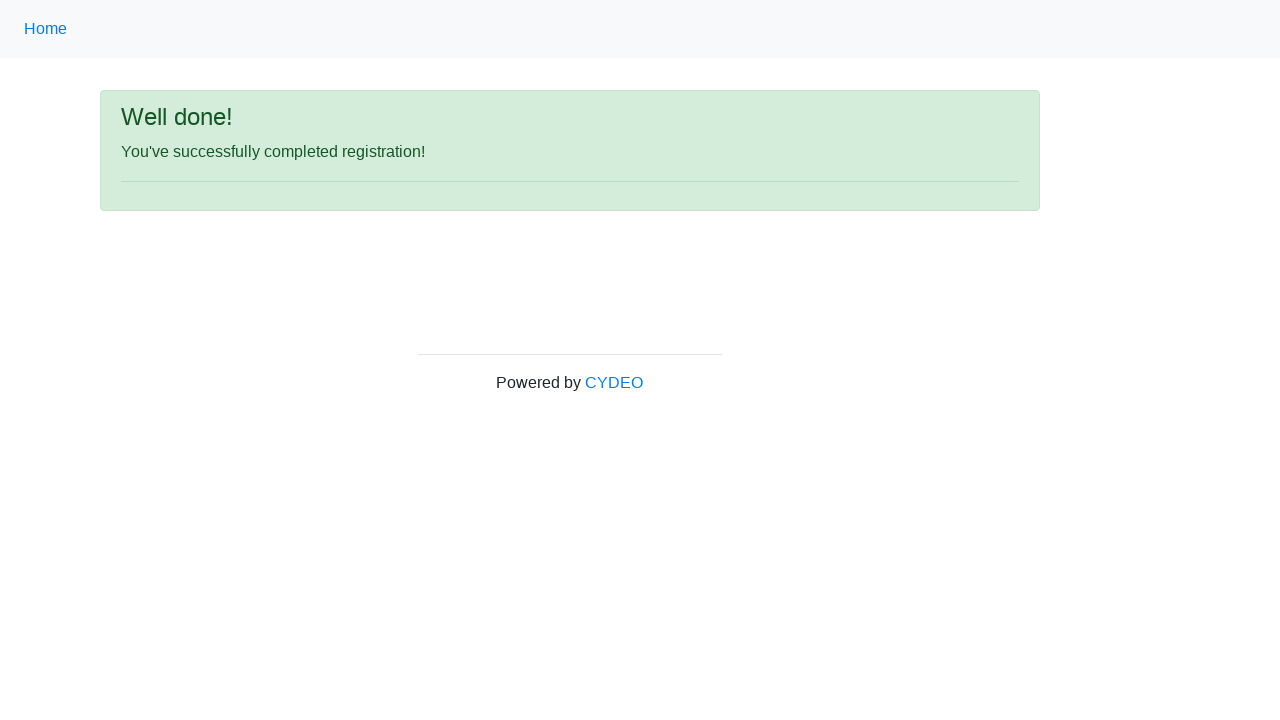

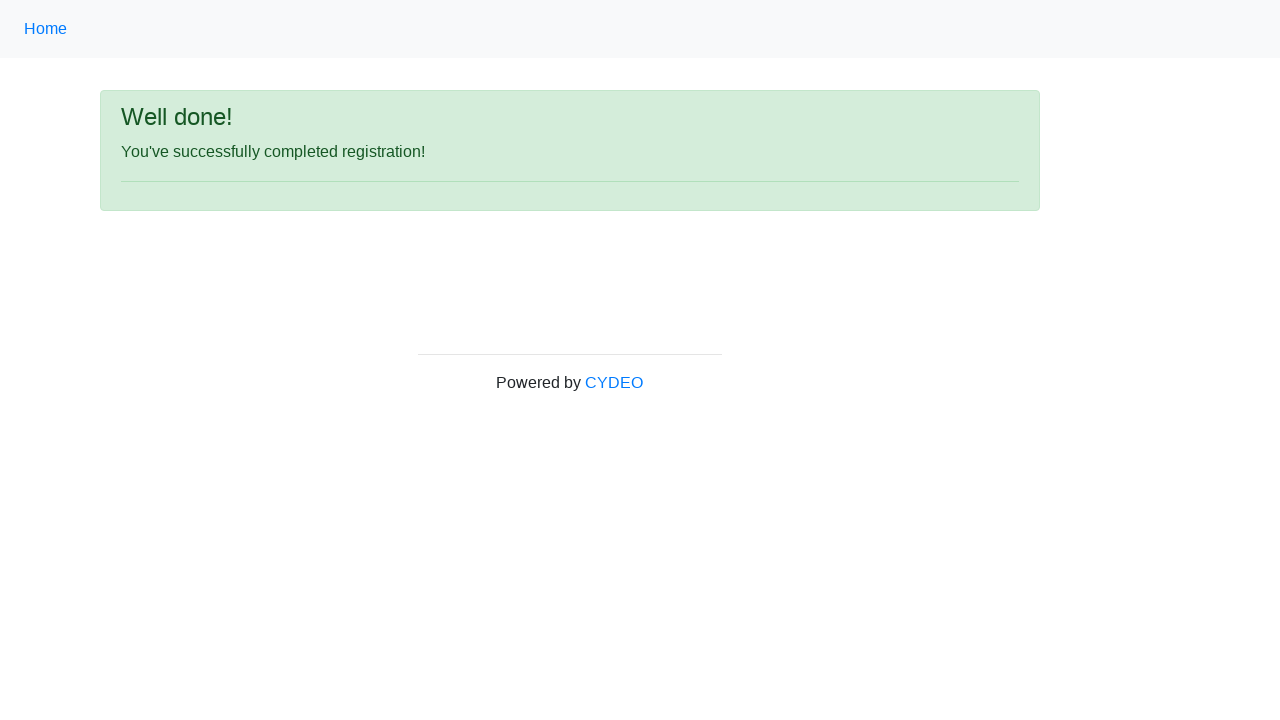